Tests entering only a name in the feedback form, submitting it, clicking Yes, and verifying the thank you message includes the entered name

Starting URL: https://kristinek.github.io/site/tasks/provide_feedback

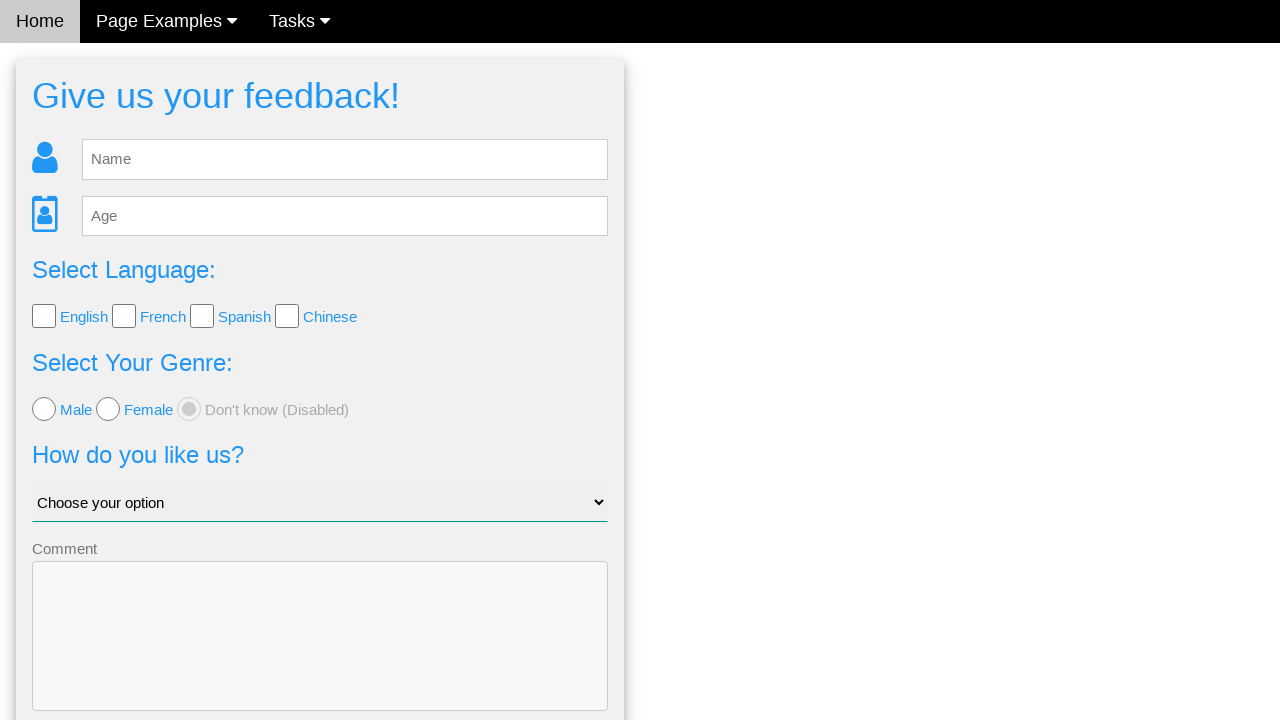

Waited for feedback form name field to load
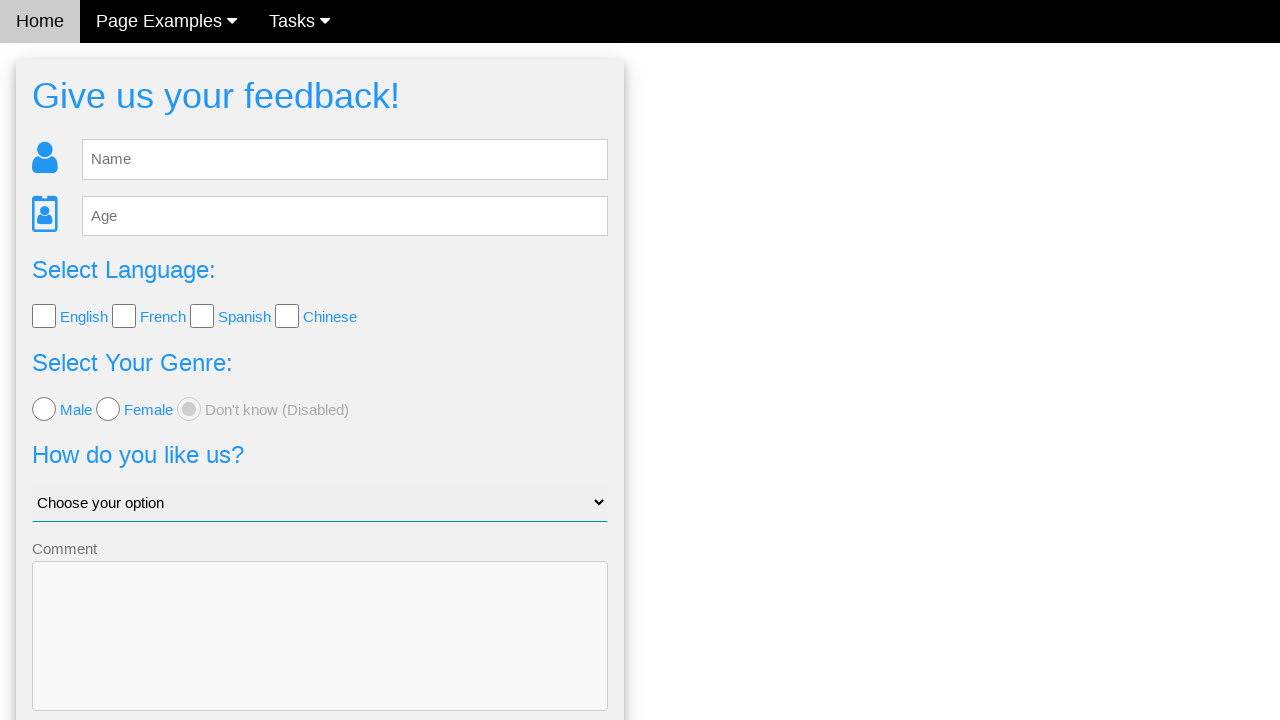

Entered 'Alice' in the name field on #fb_name
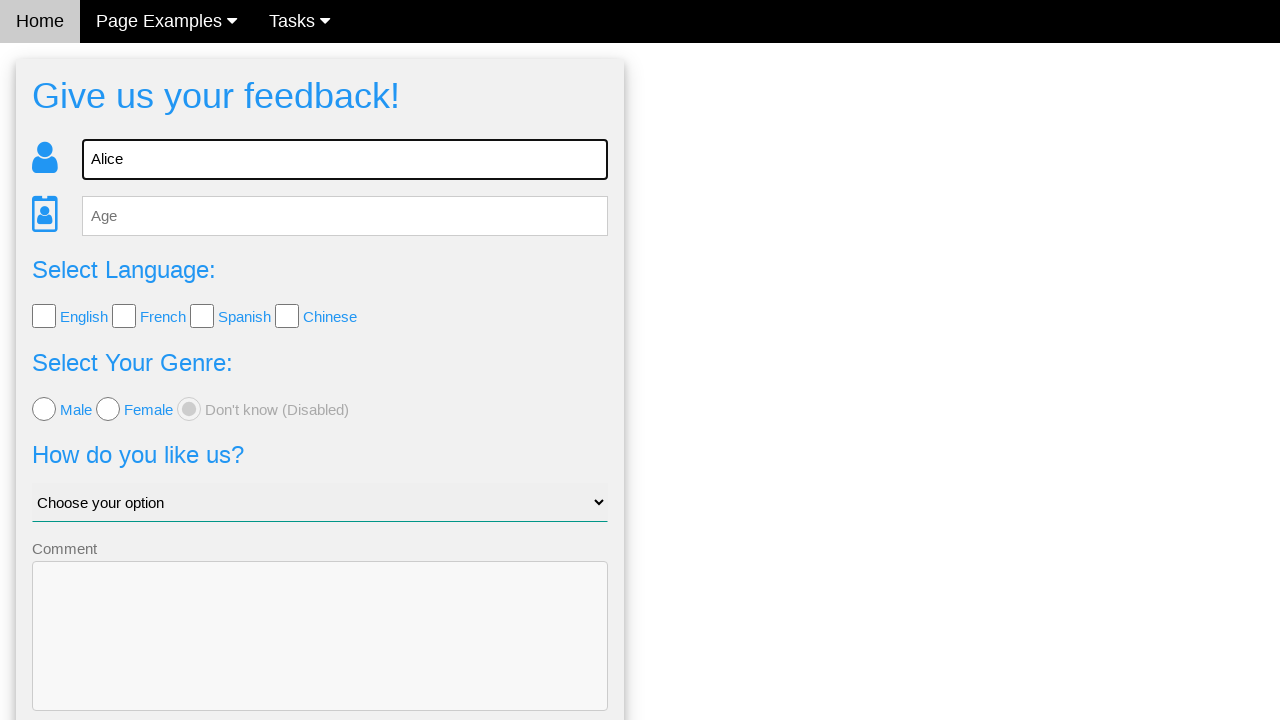

Clicked submit button to submit feedback form at (320, 656) on xpath=//*[@id='fb_form']/form/button
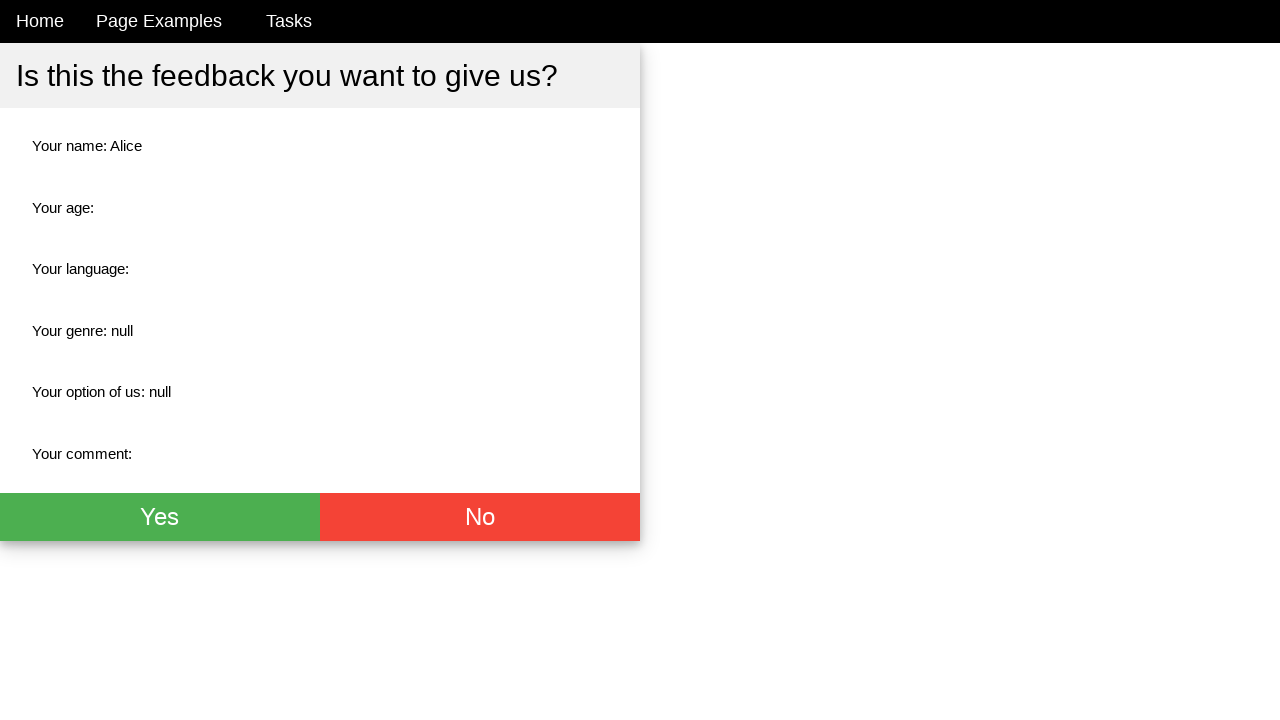

Confirmation page loaded with Yes/No buttons
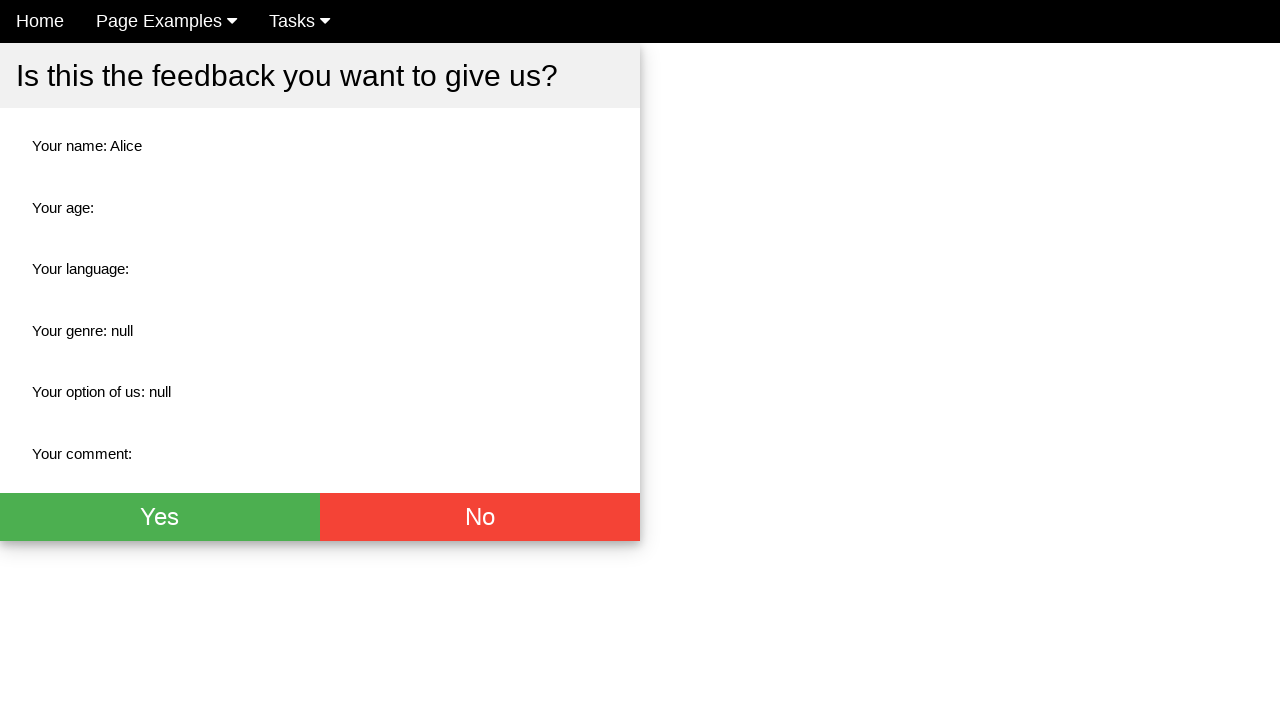

Clicked Yes button on confirmation page at (160, 517) on xpath=//*[@id='fb_thx']/div/div[2]/button[1]
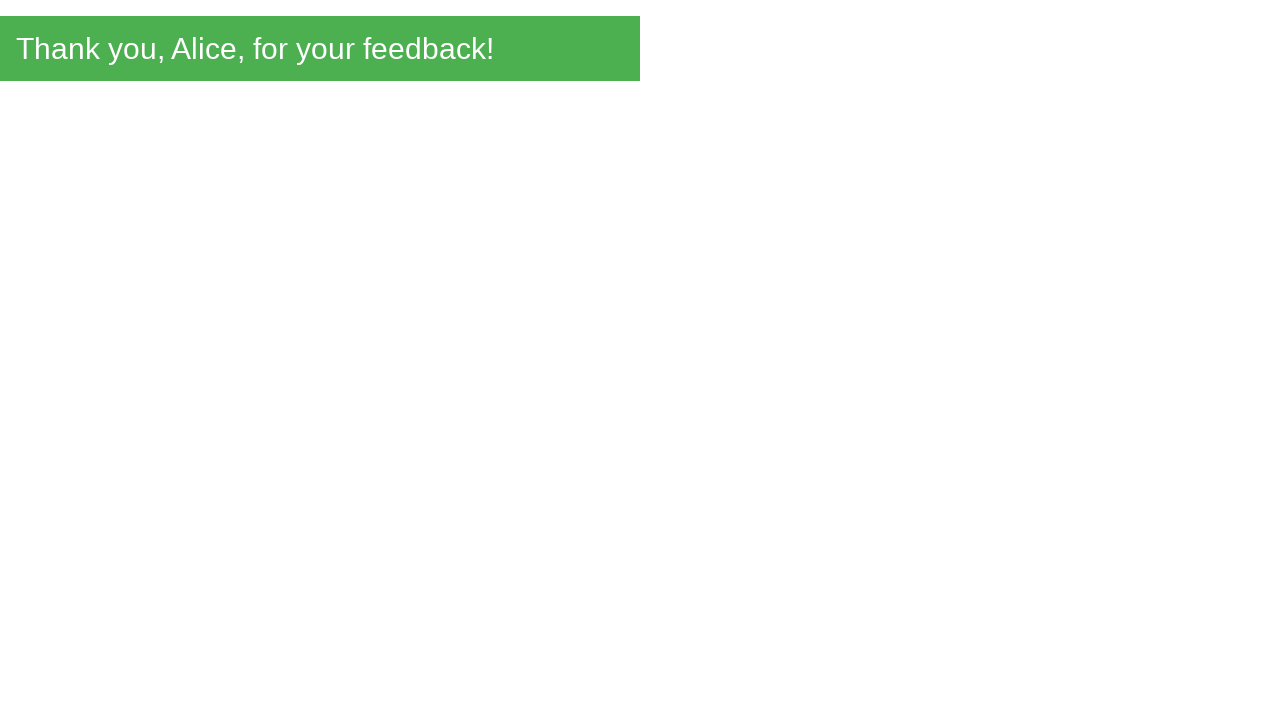

Thank you message element loaded
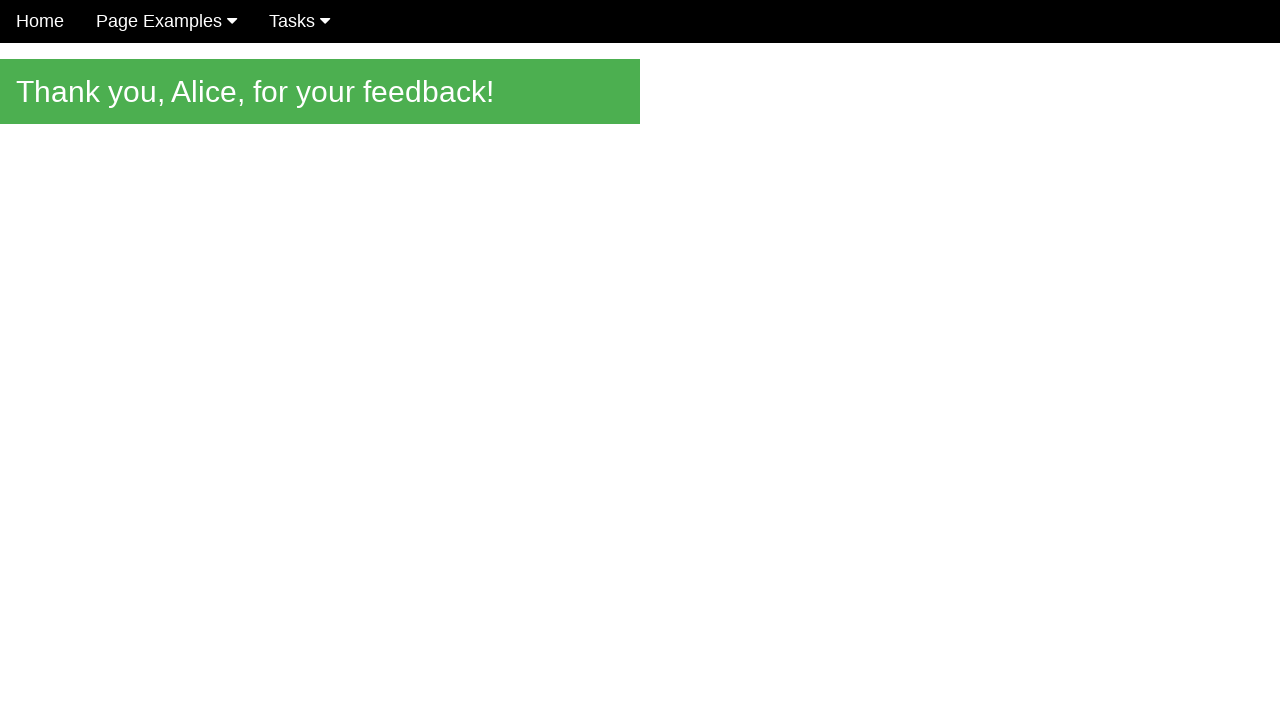

Retrieved thank you message text content
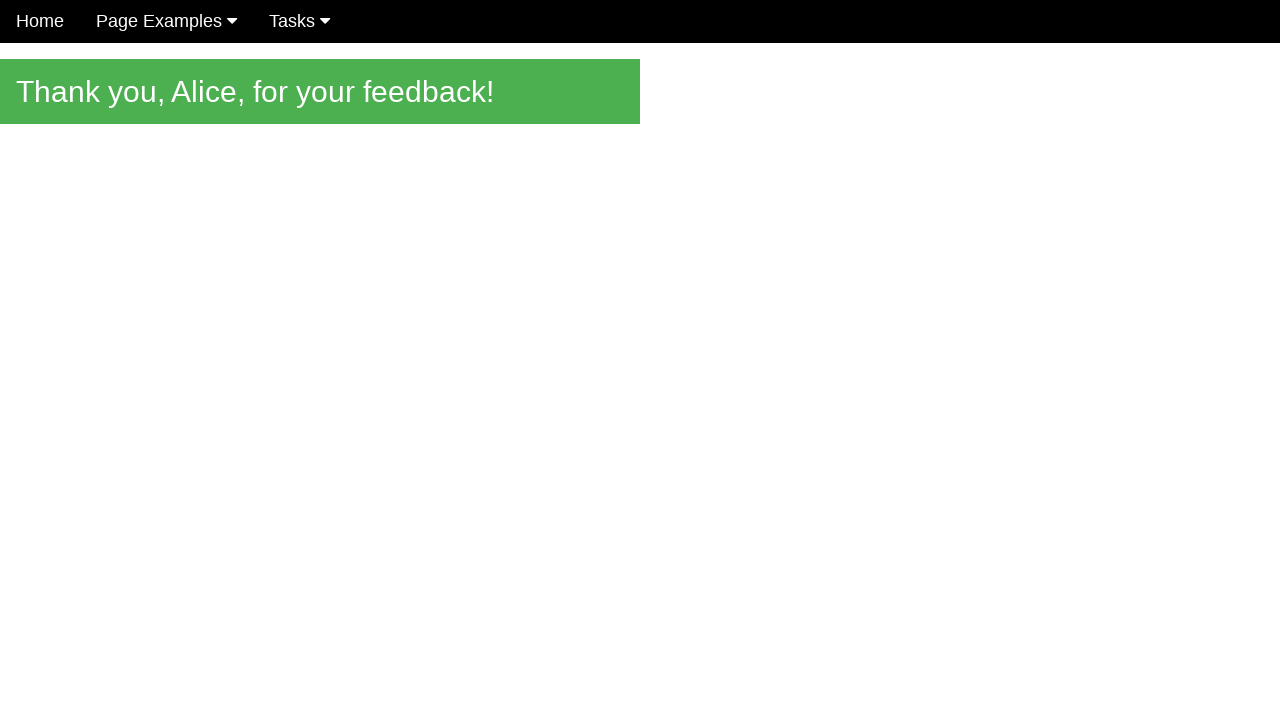

Verified thank you message includes entered name 'Alice'
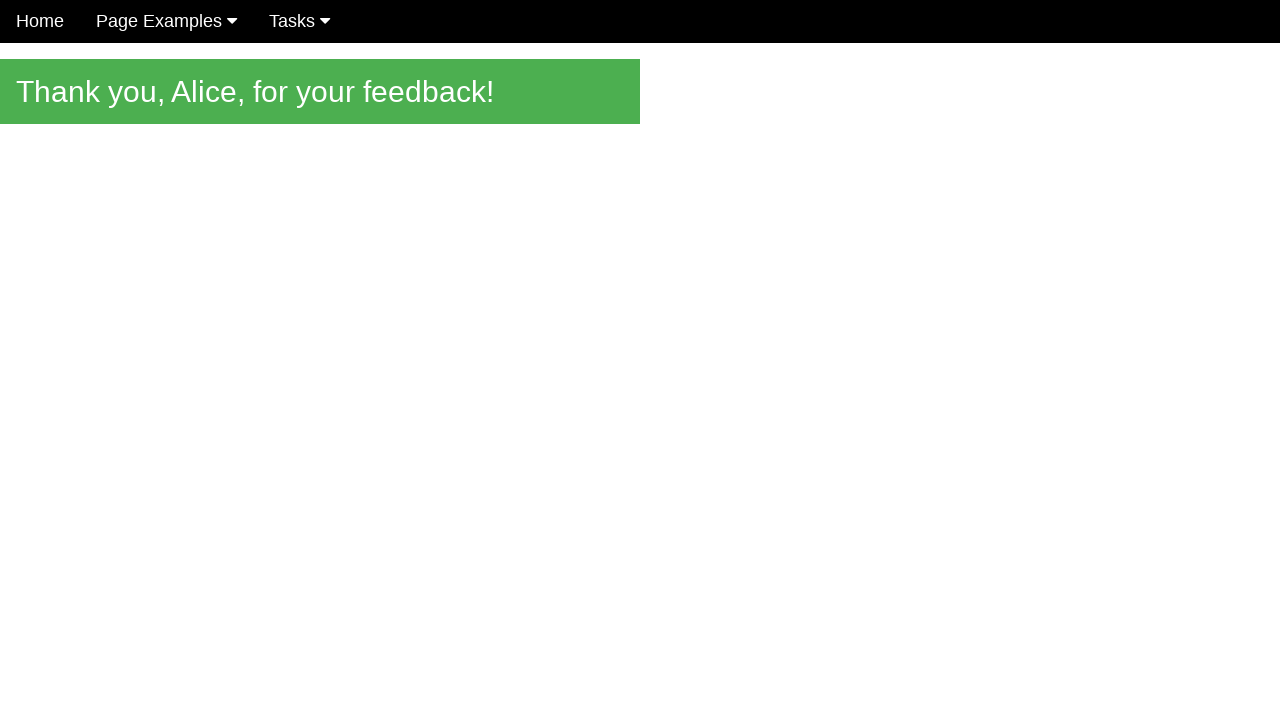

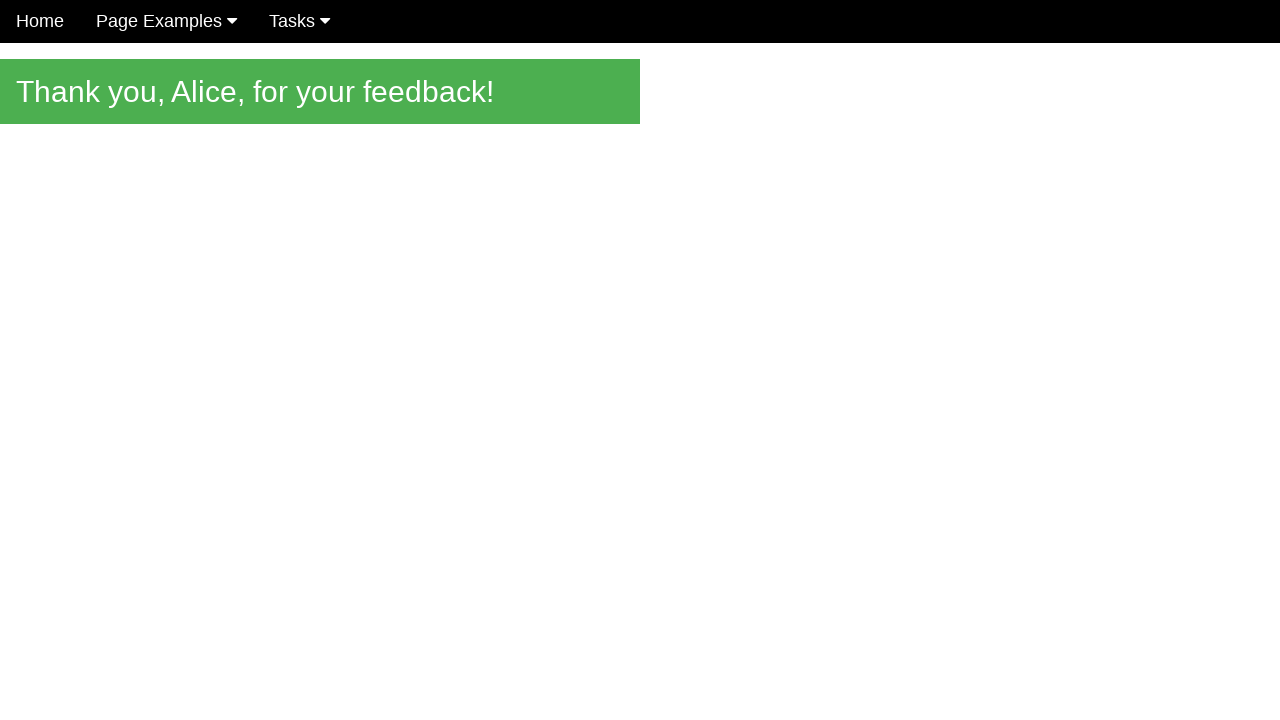